Tests the add and remove elements functionality by clicking the "Add Element" button three times to create elements, then deleting the second element.

Starting URL: https://practice.expandtesting.com/add-remove-elements

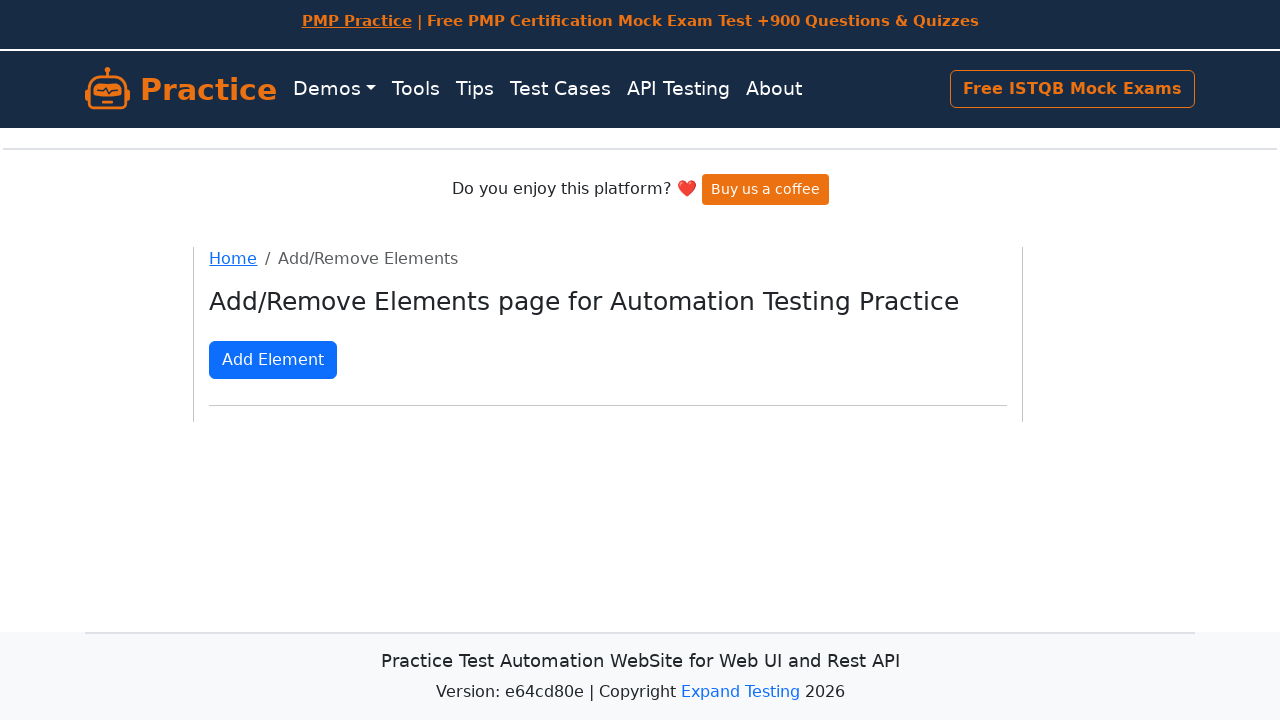

Clicked 'Add Element' button (first time) at (273, 360) on internal:role=button[name="Add Element"i]
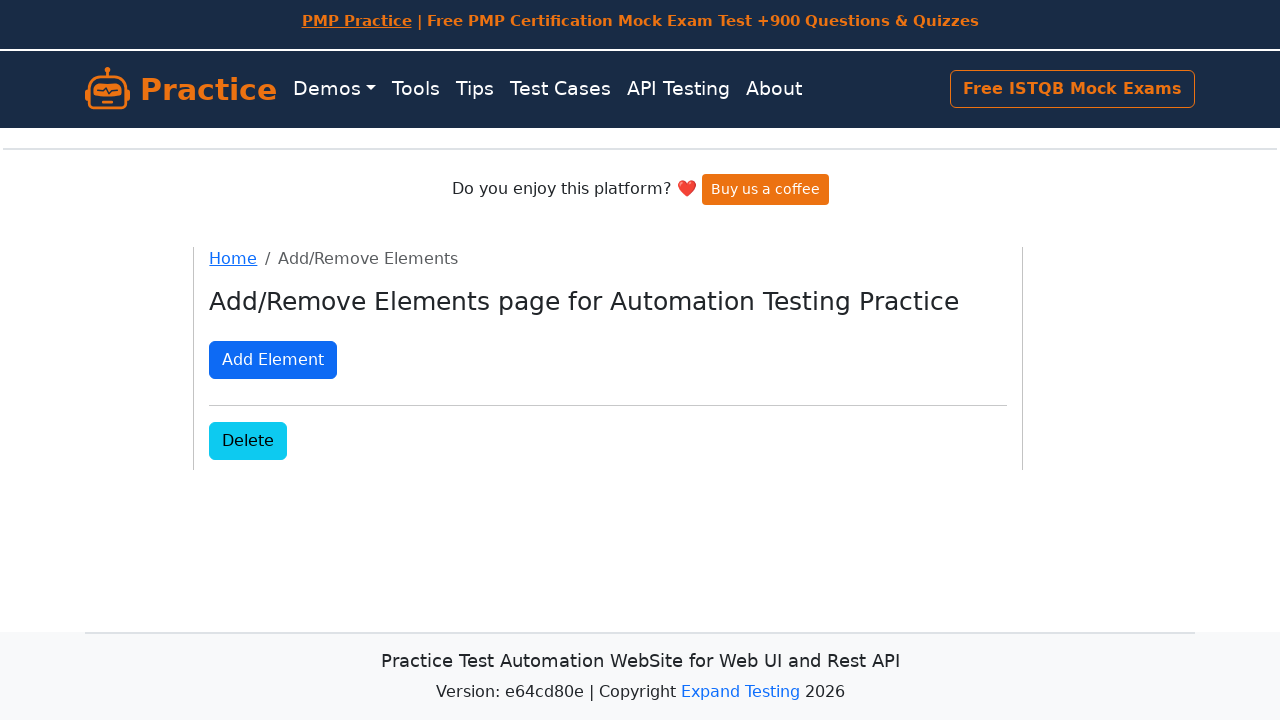

Clicked 'Add Element' button (second time) at (273, 360) on internal:role=button[name="Add Element"i]
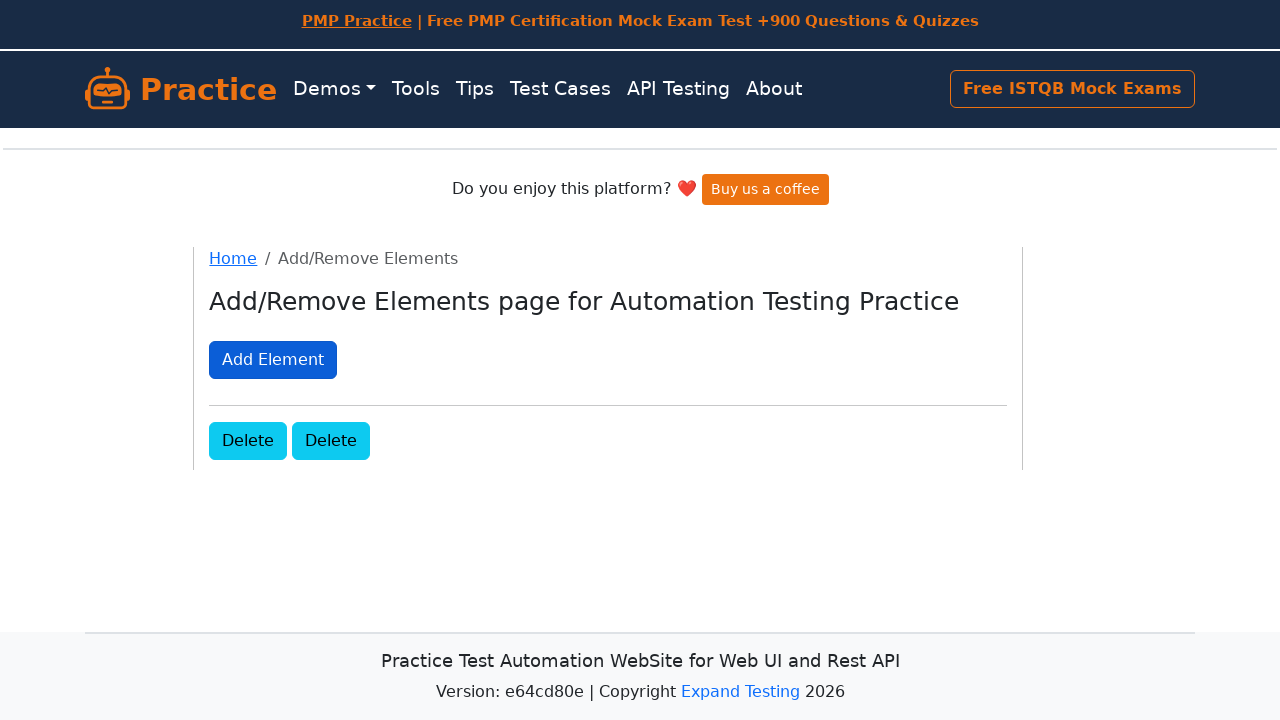

Clicked 'Add Element' button (third time) at (273, 360) on internal:role=button[name="Add Element"i]
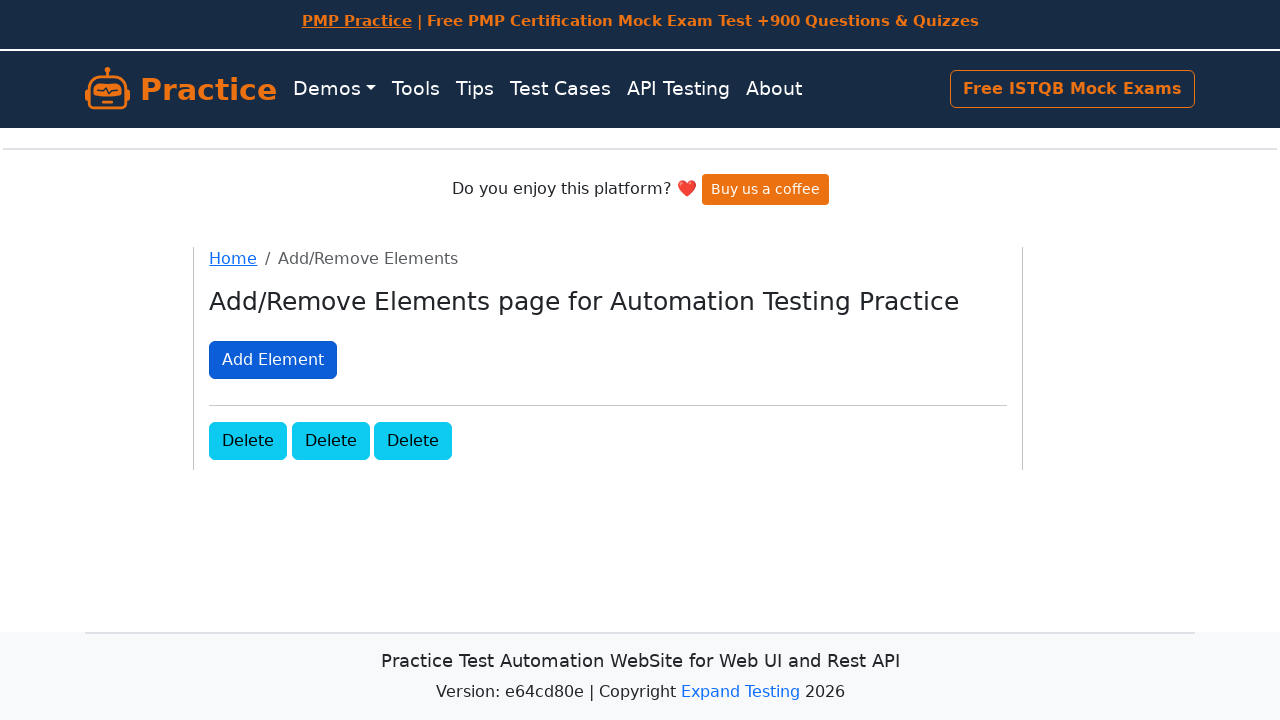

Clicked the second 'Delete' button to remove the second element at (331, 440) on internal:role=button[name="Delete"i] >> nth=1
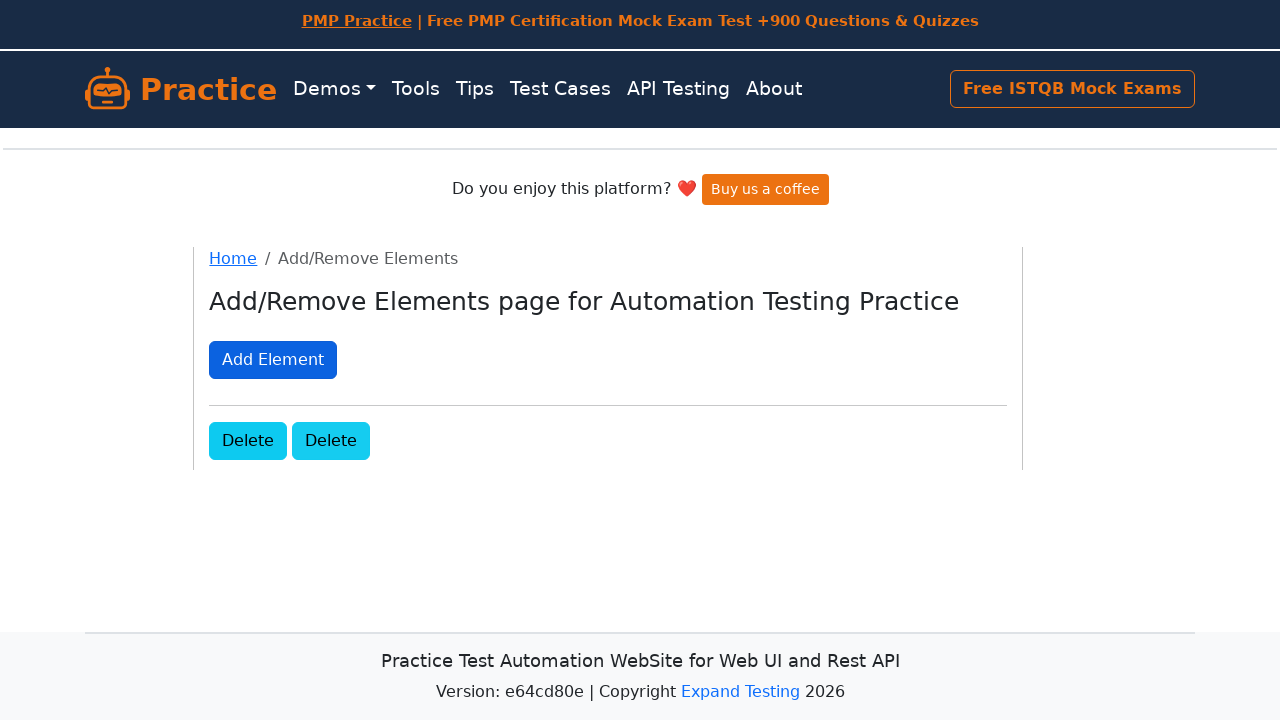

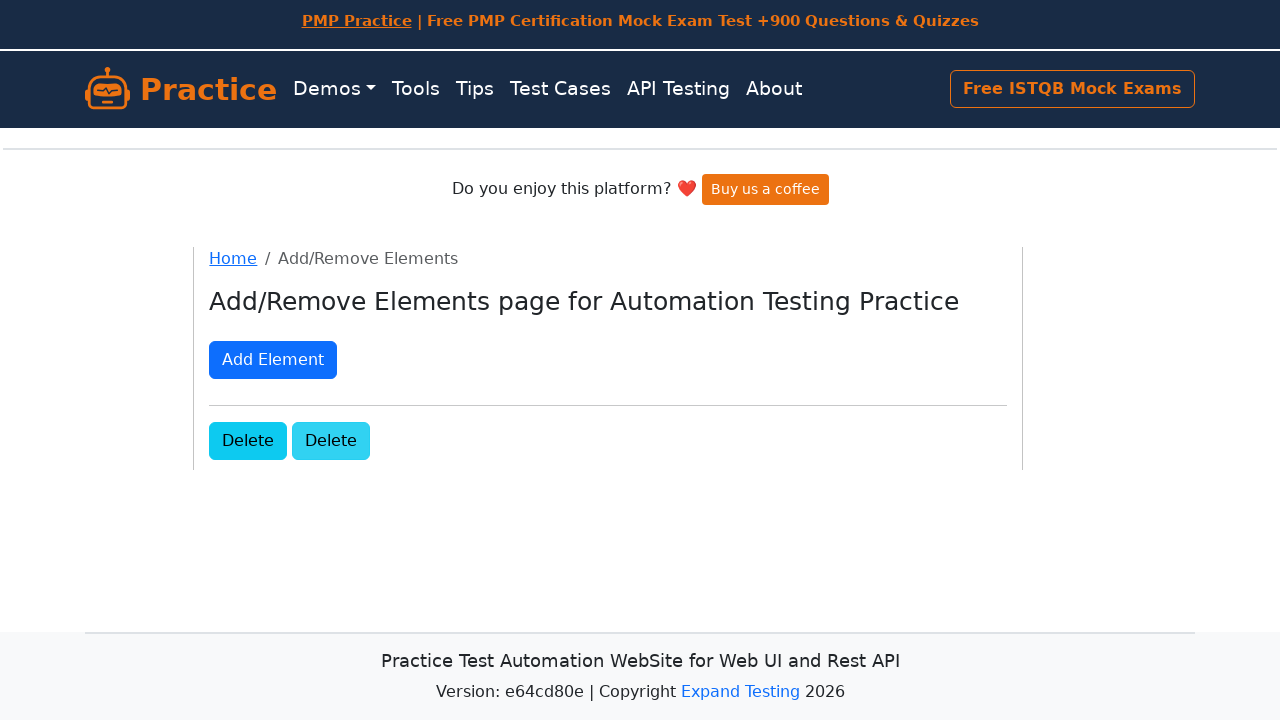